Tests timeout handling by triggering an AJAX request and clicking the success button after it loads.

Starting URL: http://uitestingplayground.com/ajax

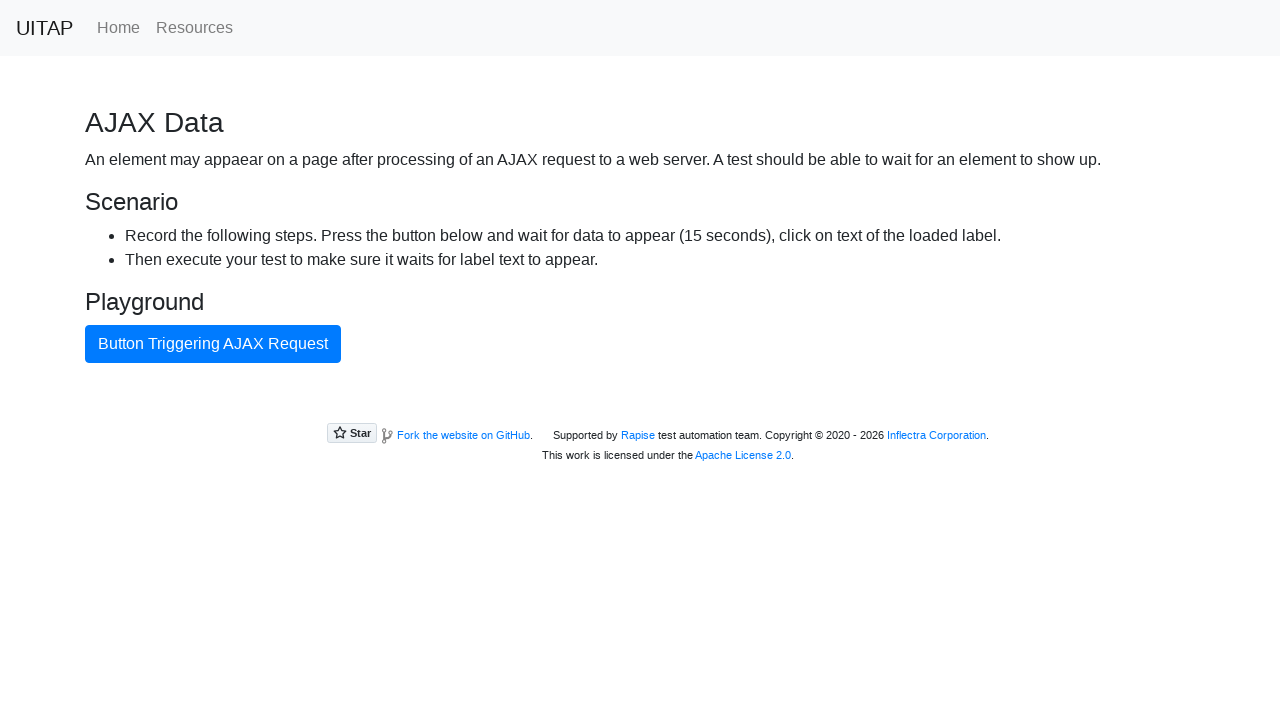

Clicked button to trigger AJAX request at (213, 344) on internal:text="Button Triggering AJAX Request"i
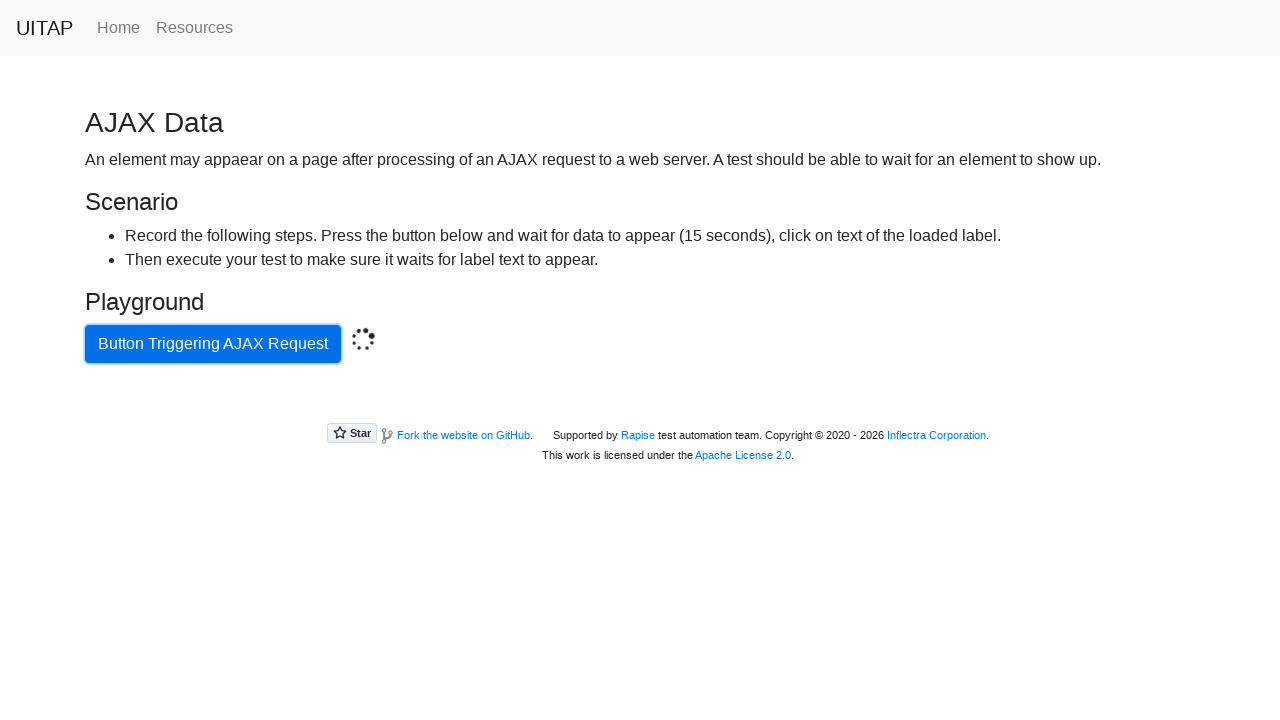

Located success button element
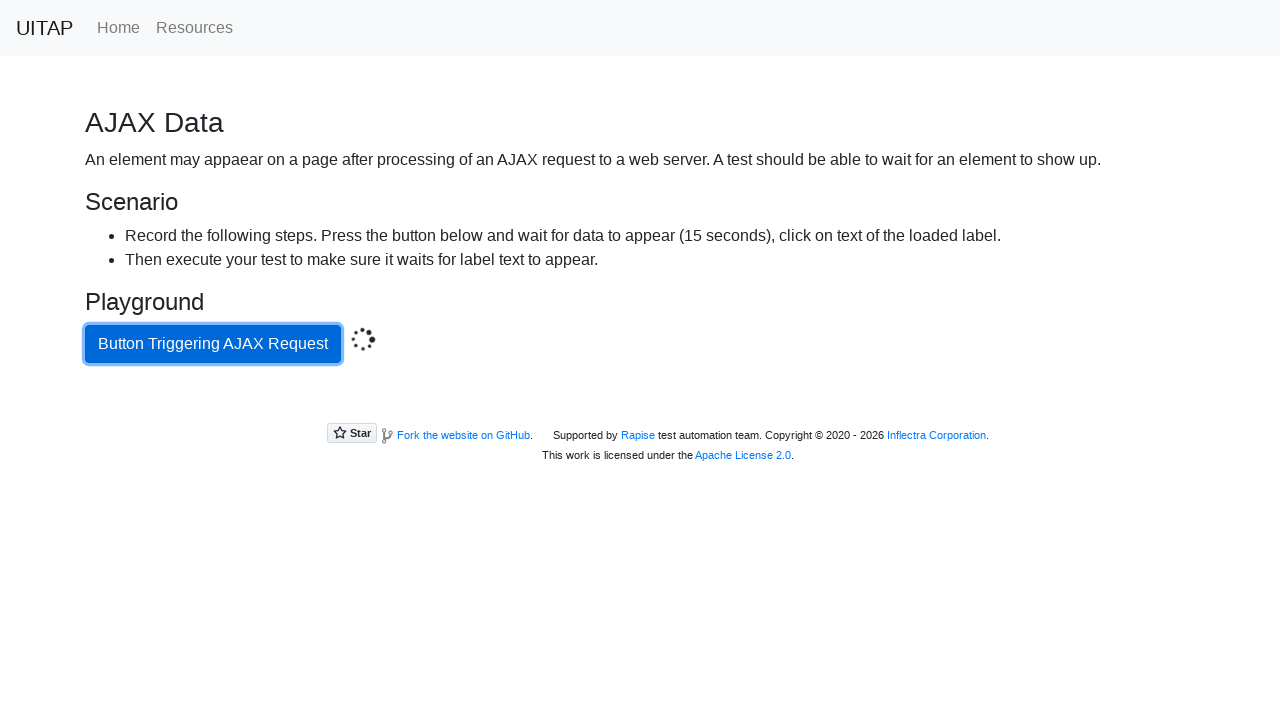

Clicked success button after AJAX request completed at (640, 405) on .bg-success
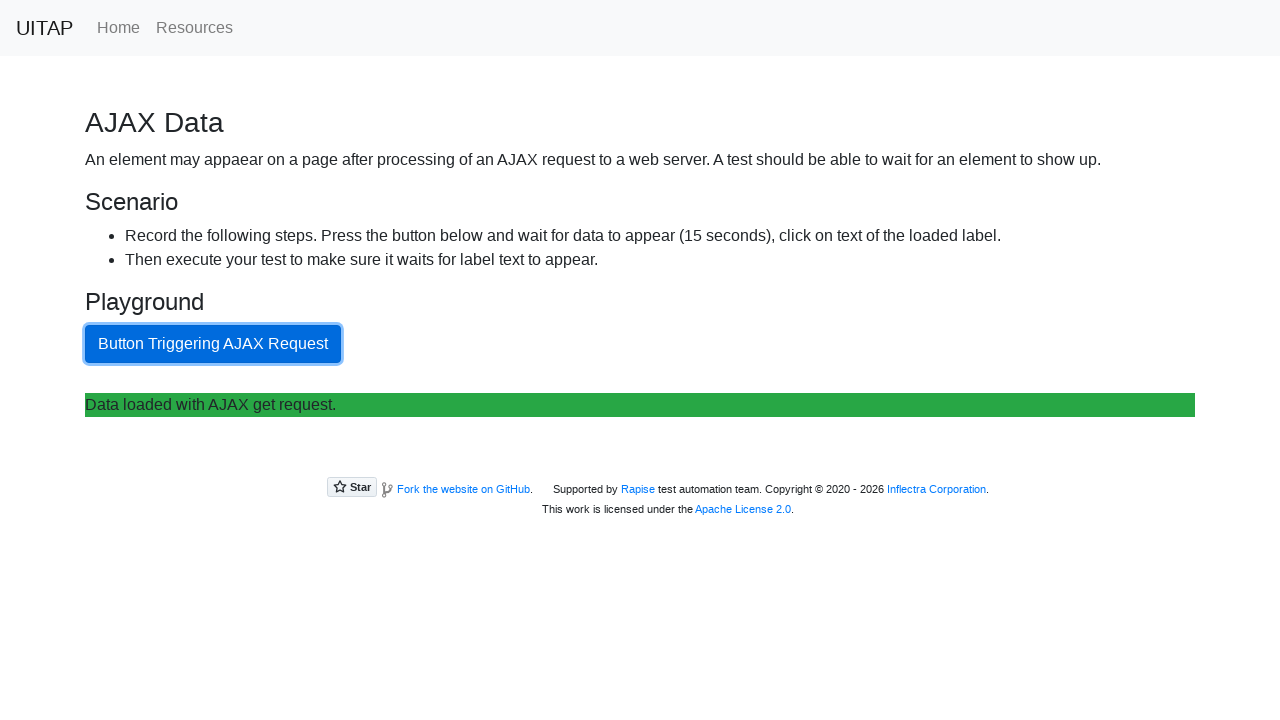

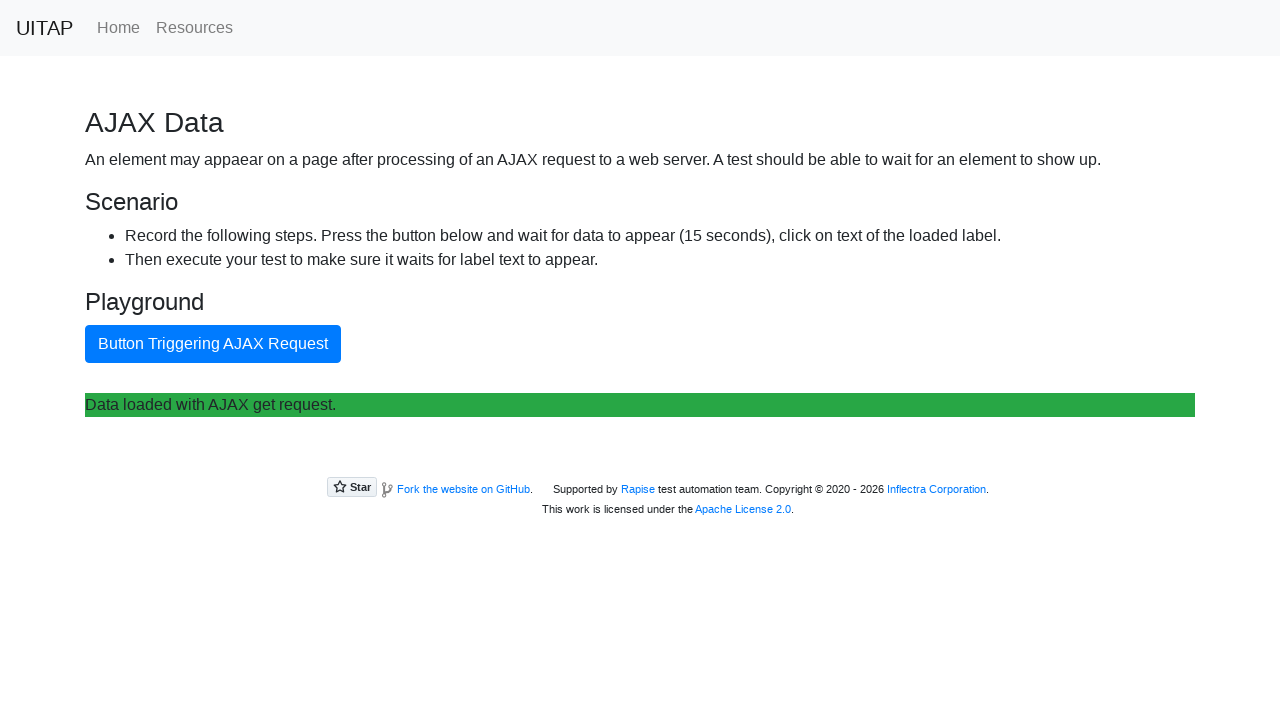